Tests dynamic visibility of loading elements by clicking a button and checking the loading indicator's display state before, during, and after the action

Starting URL: http://the-internet.herokuapp.com/dynamic_controls

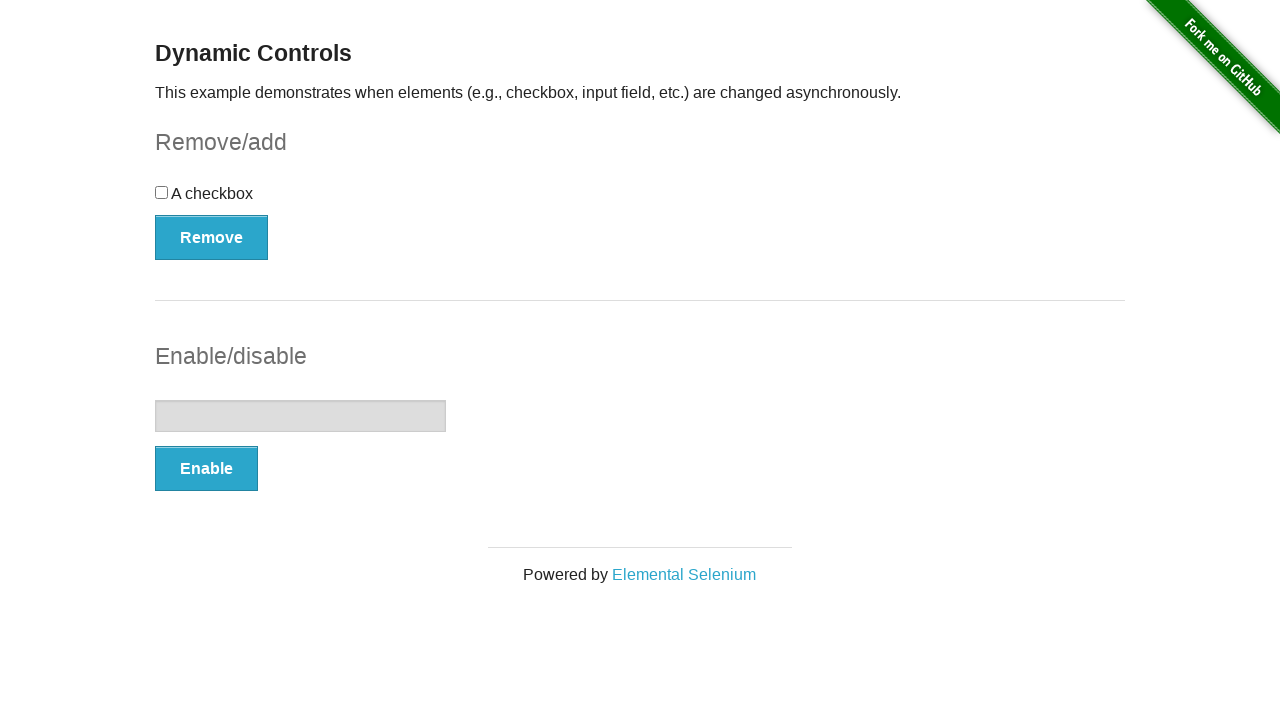

Located all loading elements on the page
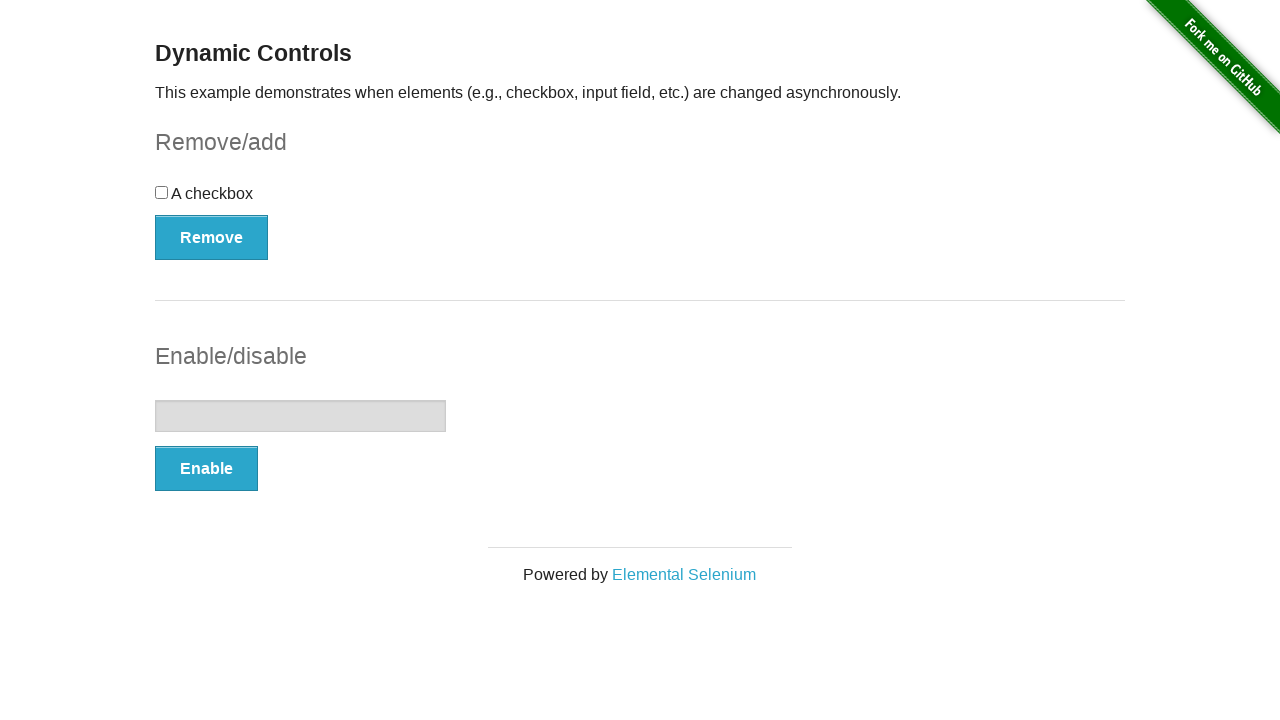

Checked initial visibility state of loading elements
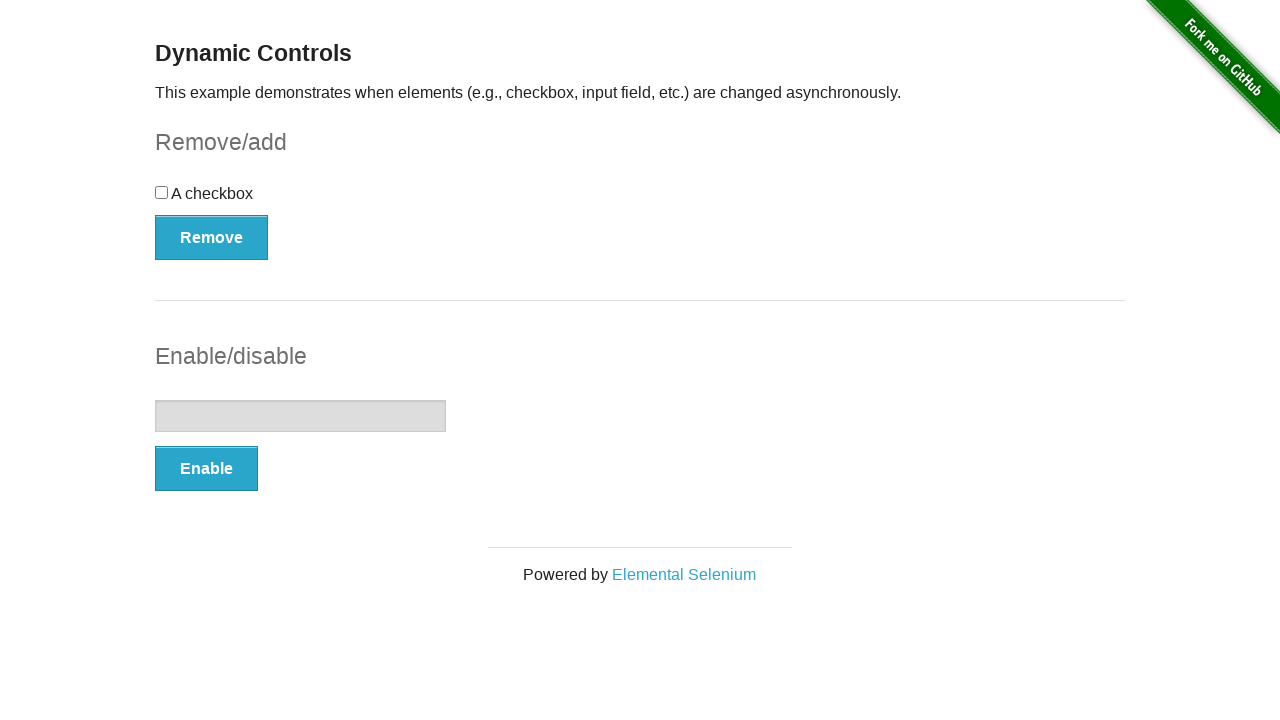

Clicked button to trigger loading action at (206, 469) on #input-example > button
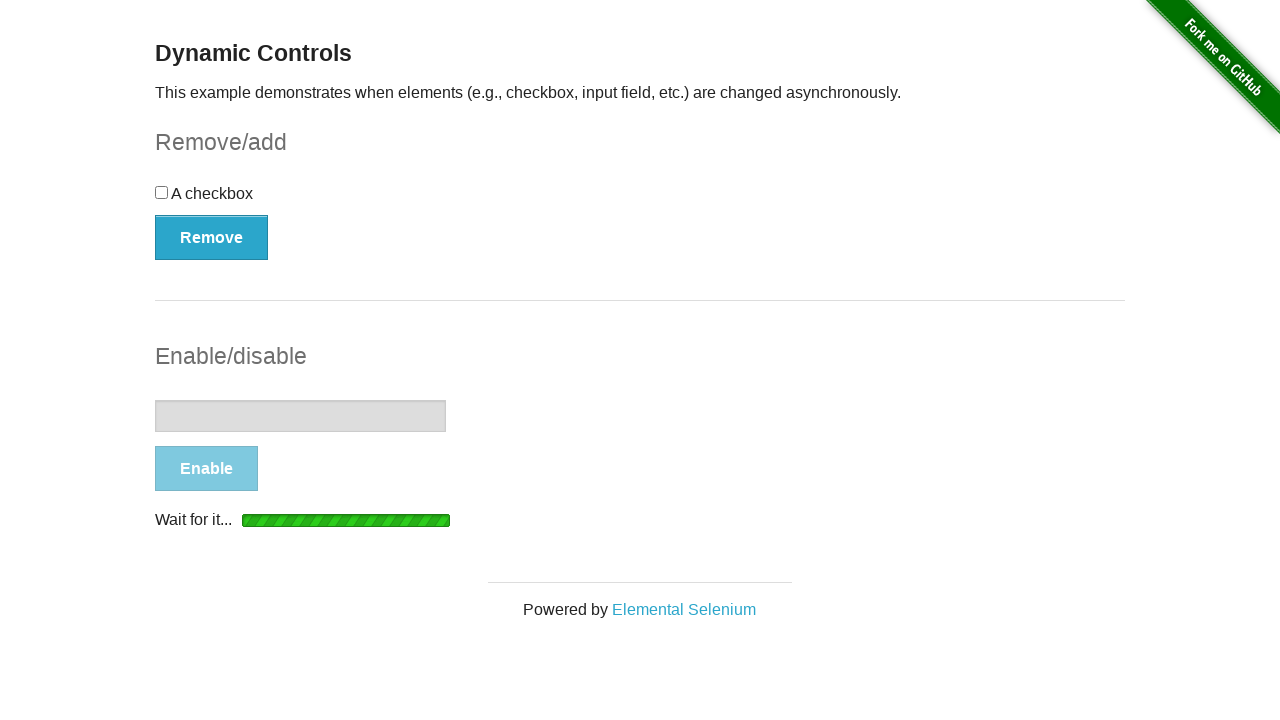

Located loading elements to check visibility during loading
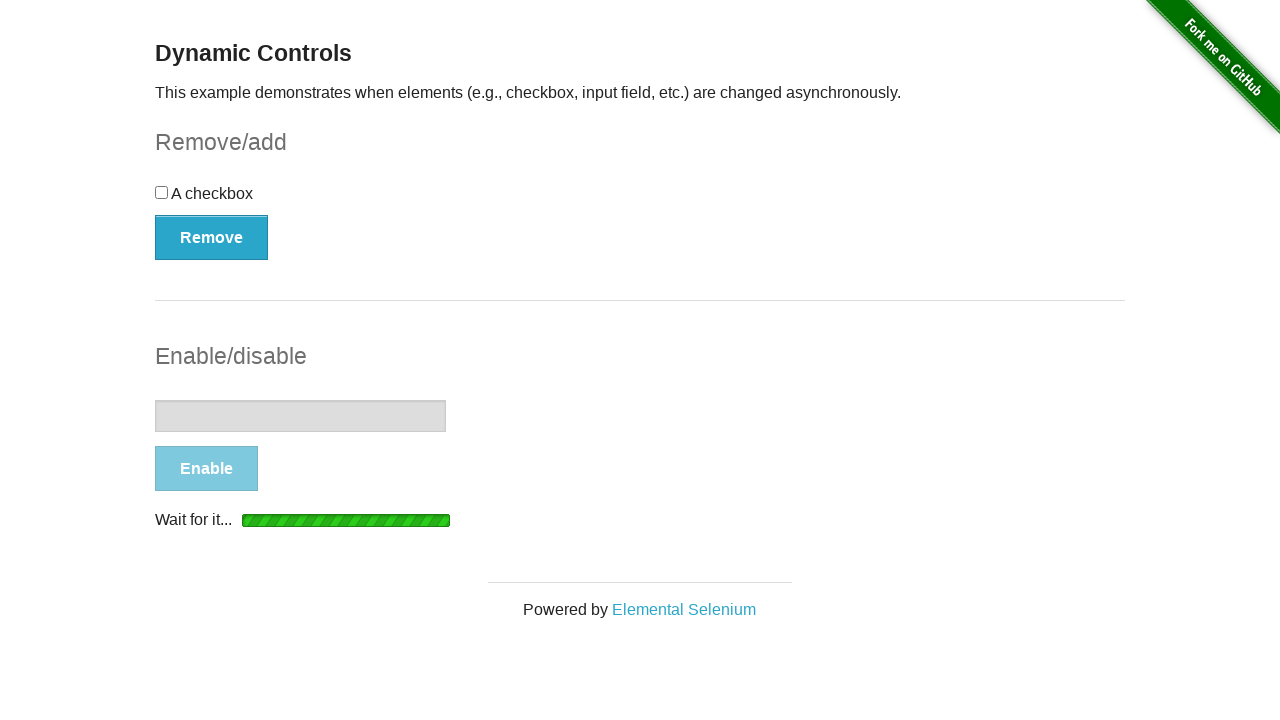

Verified visibility state of loading elements during action
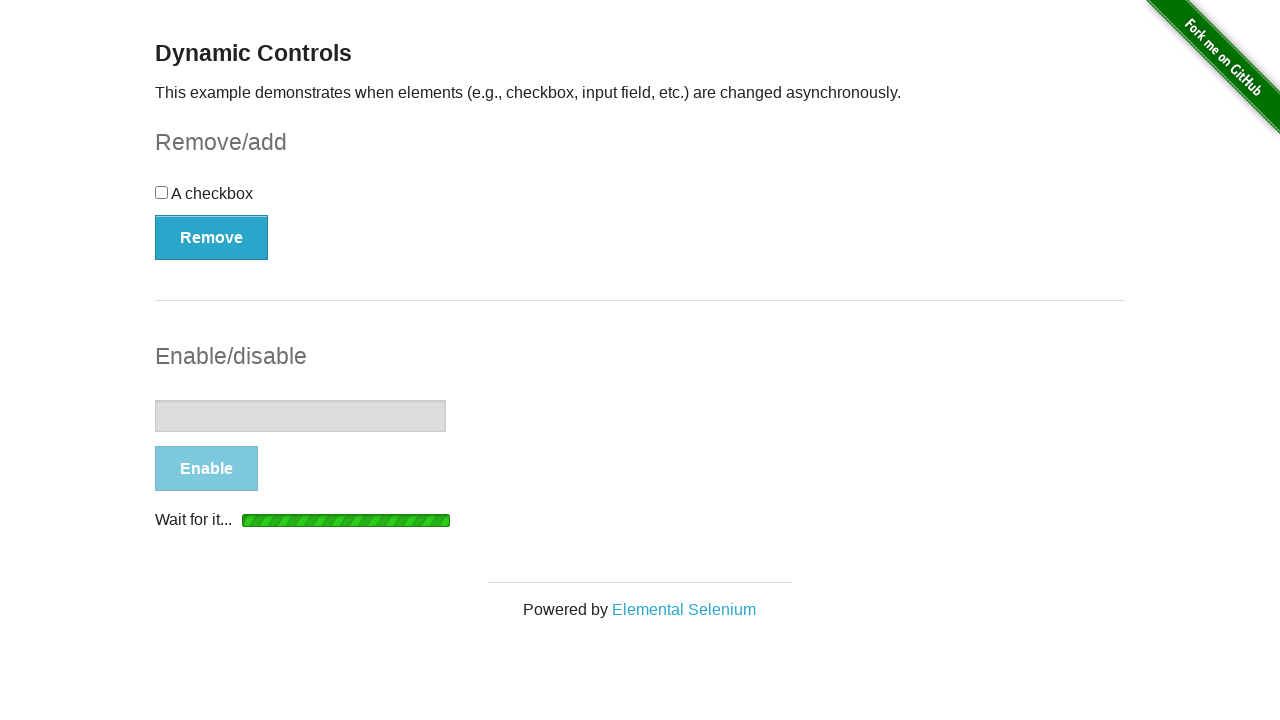

Waited 3 seconds for loading to complete
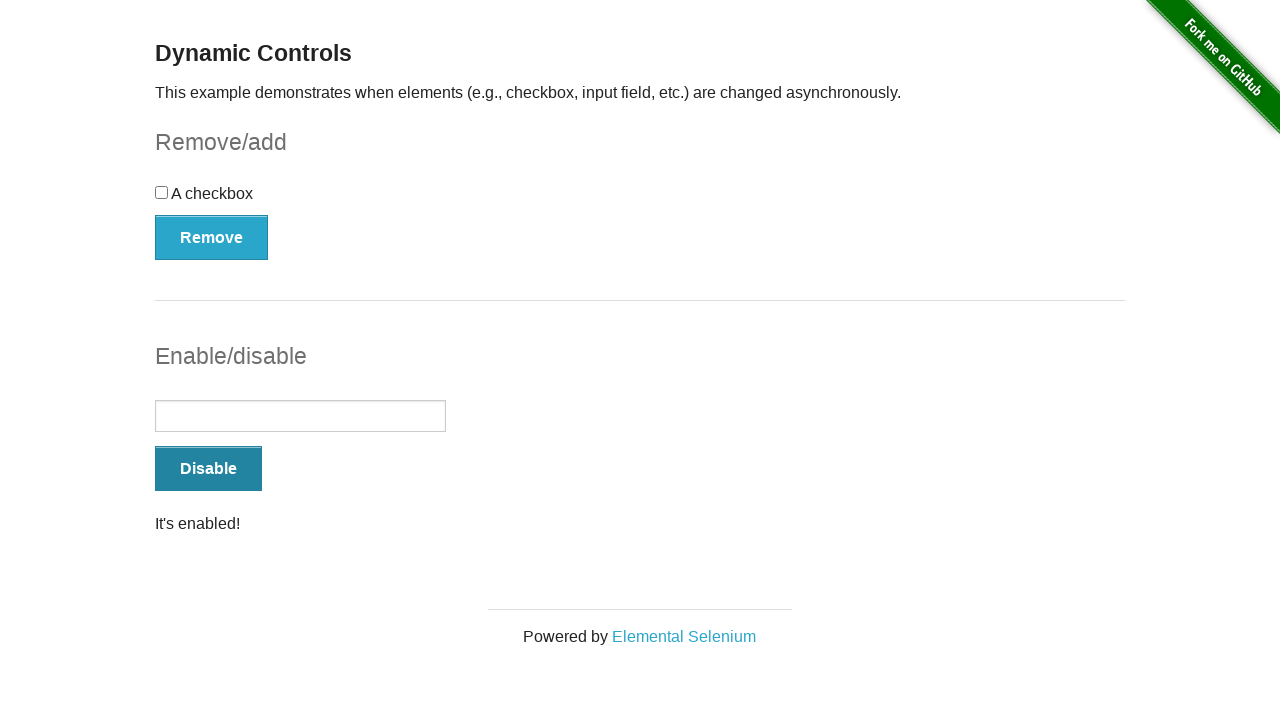

Located loading elements to verify final visibility state
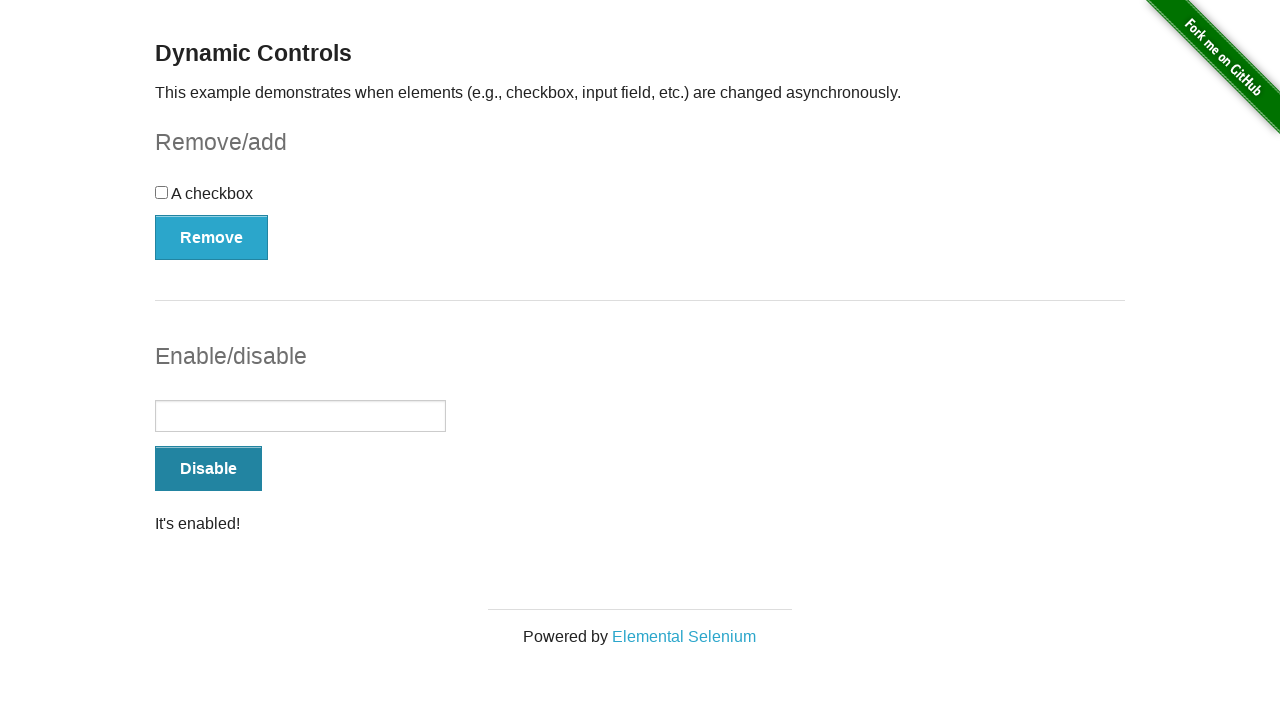

Confirmed loading elements are no longer visible after completion
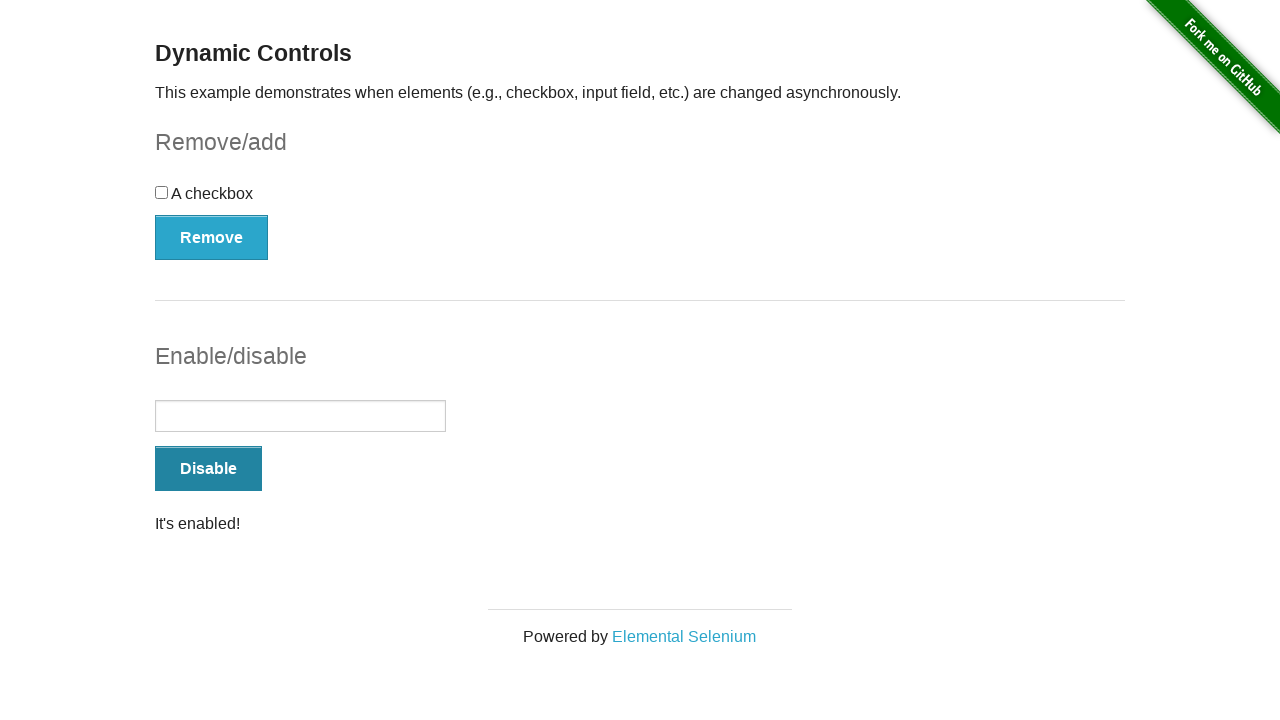

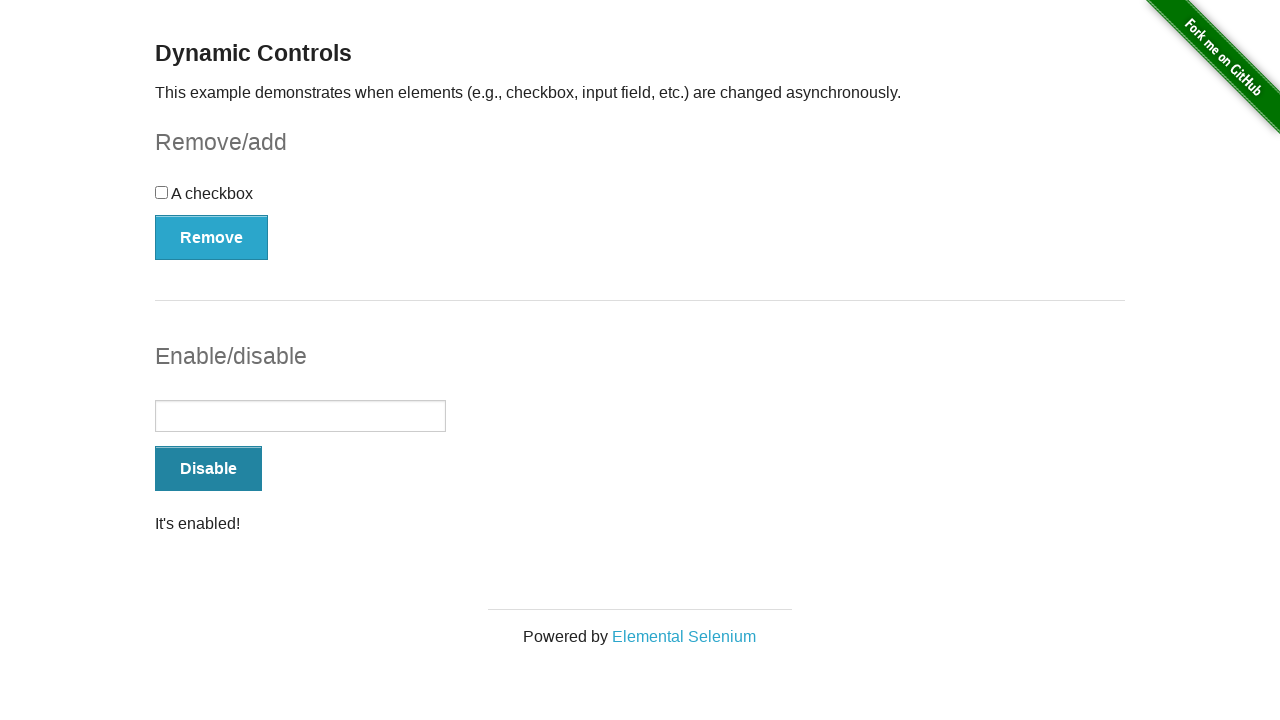